Navigates to an LMS homepage and clicks on the "All Courses" link to view available courses, then verifies that course items are displayed.

Starting URL: https://alchemy.hguy.co/lms

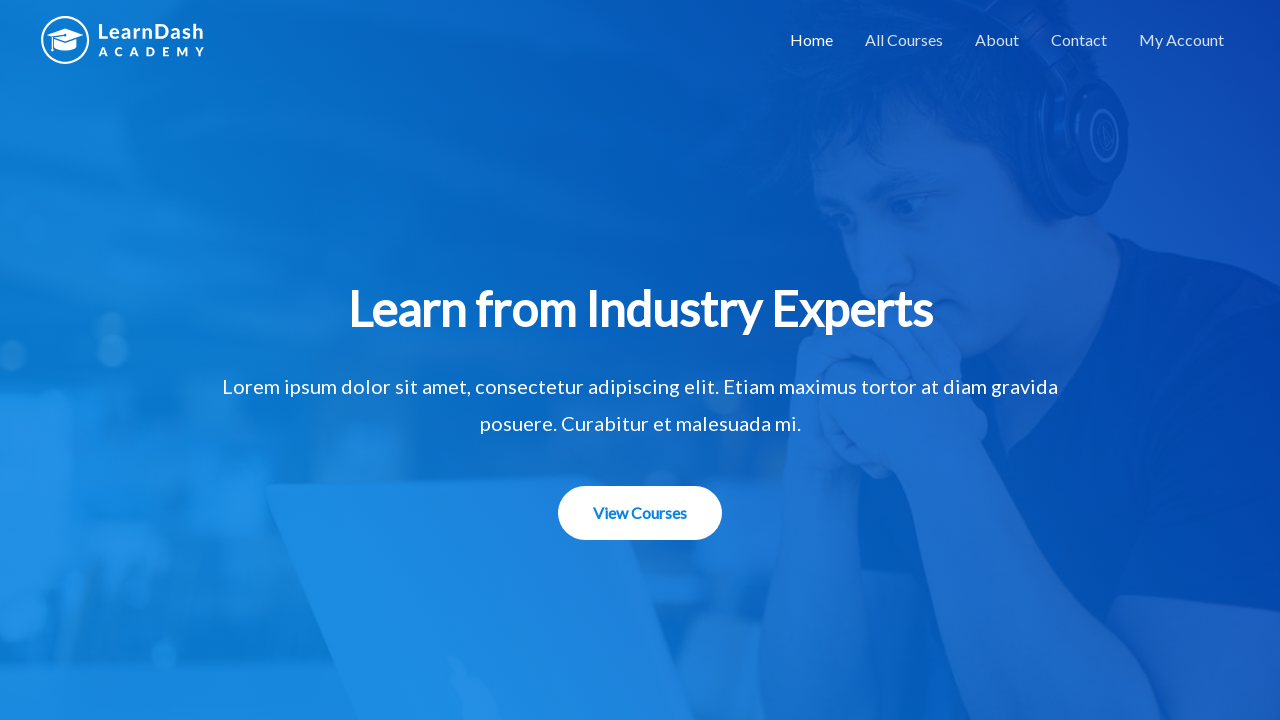

Navigated to LMS homepage at https://alchemy.hguy.co/lms
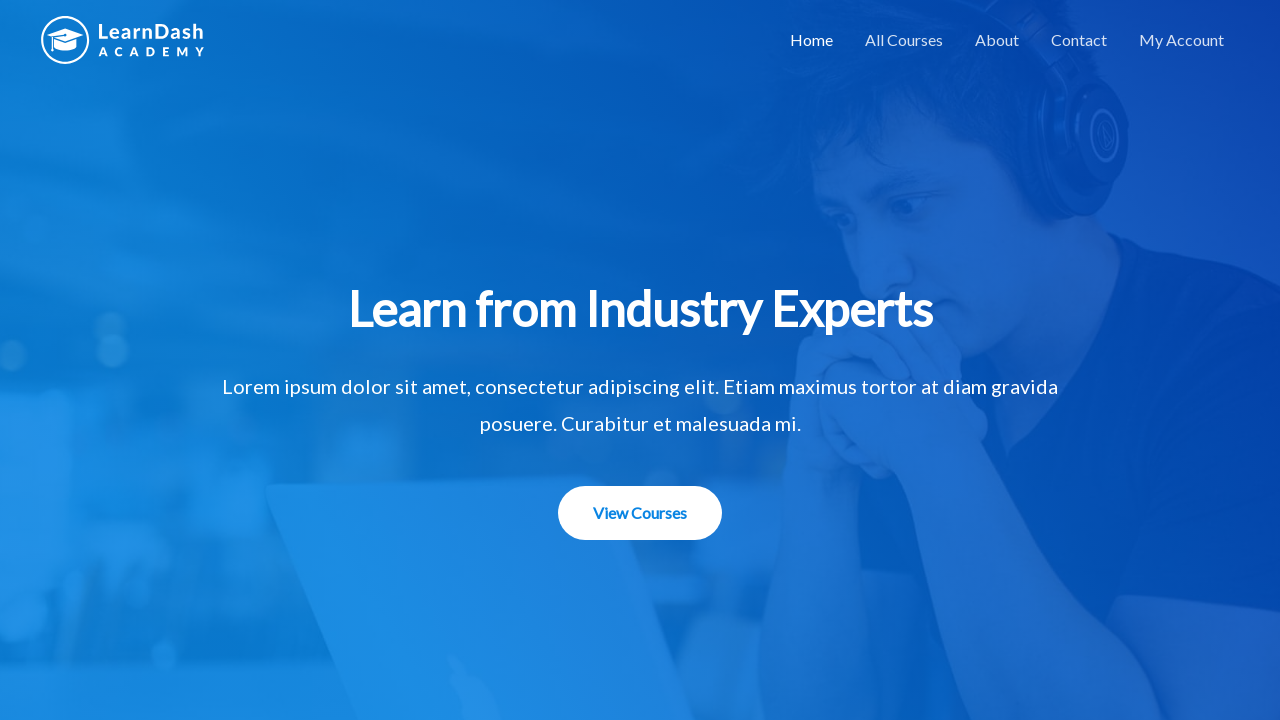

Clicked on 'All Courses' link at (904, 40) on xpath=//a[contains(text(),'All Courses')]
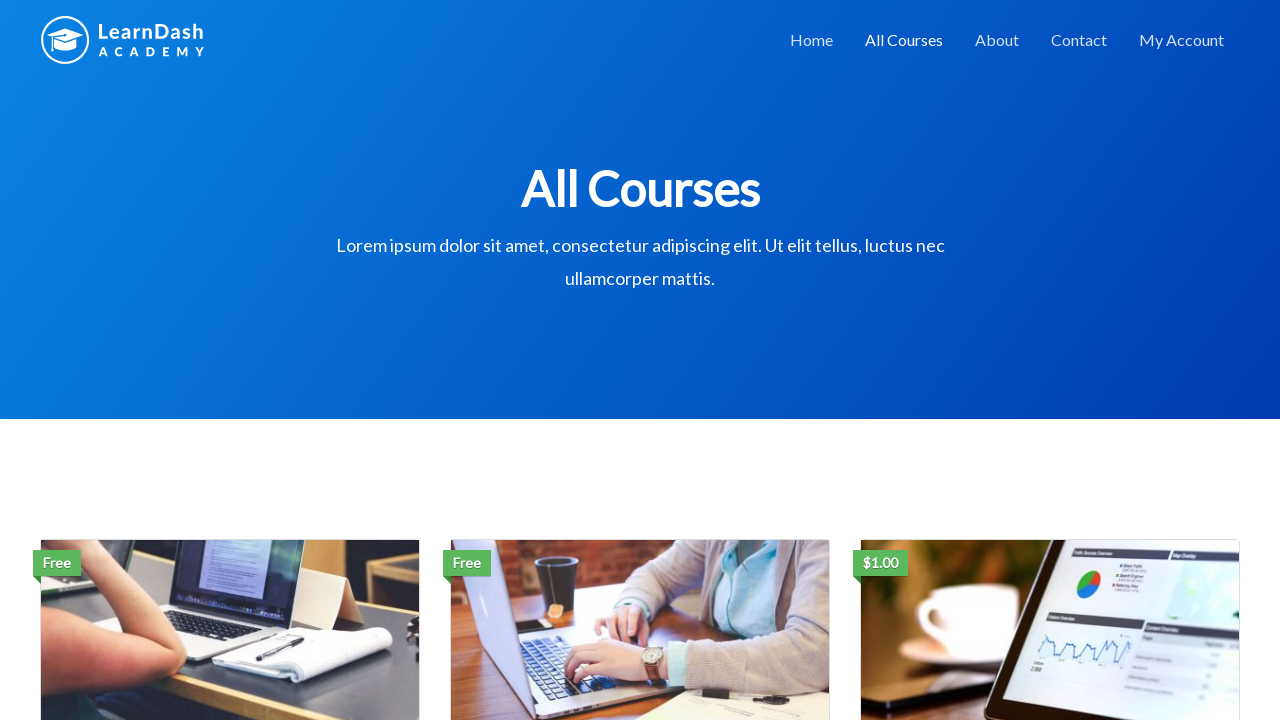

Course items loaded and verified
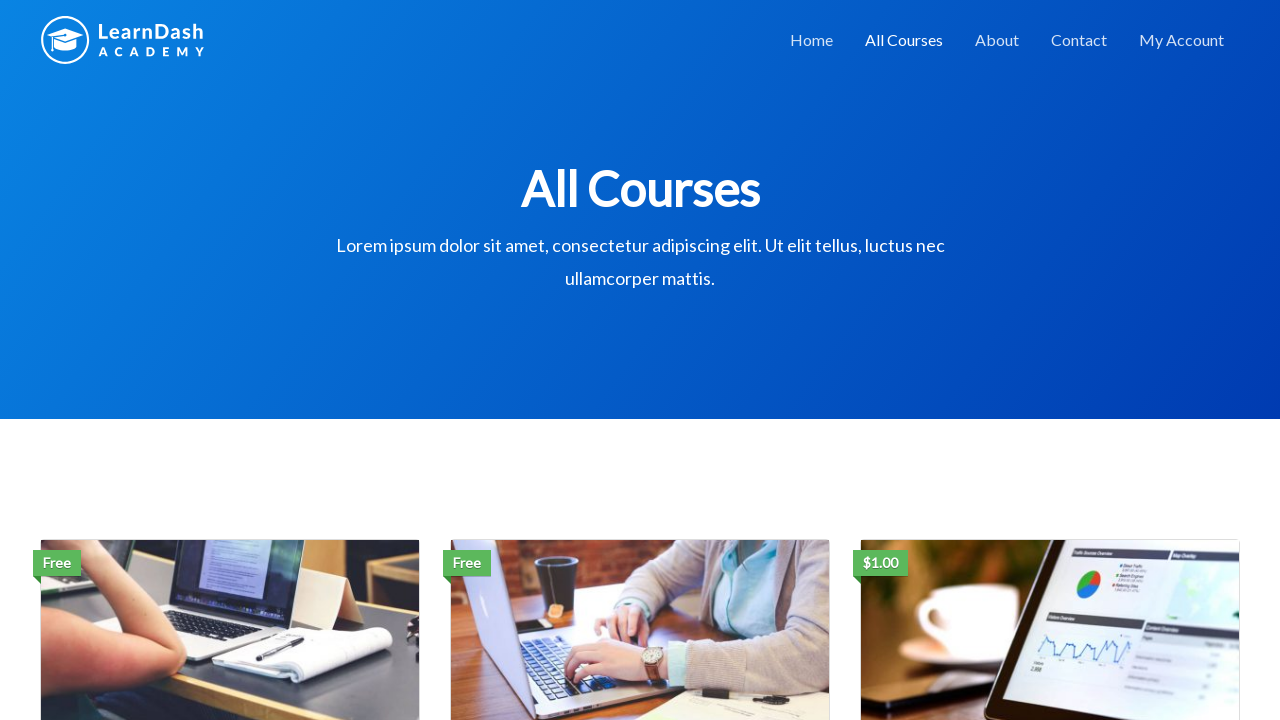

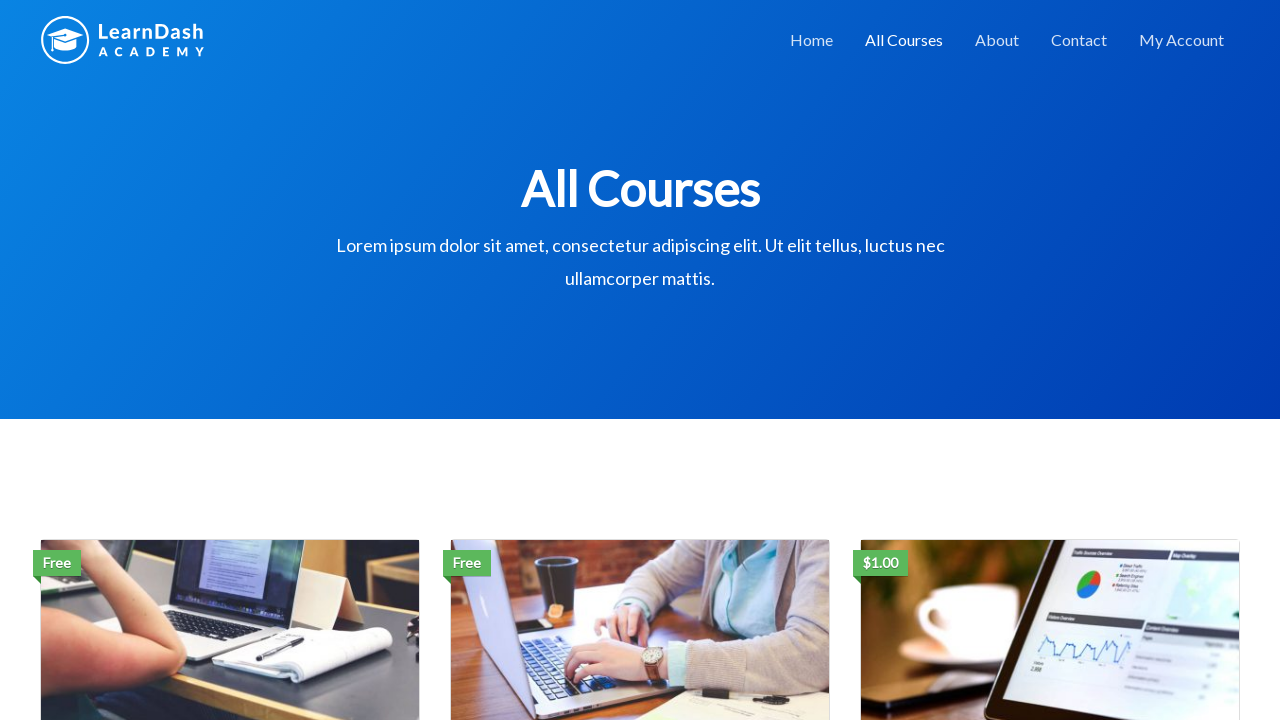